Tests selecting and then deselecting all items from a vertical selectable list by clicking each item twice.

Starting URL: https://demoqa.com/selectable

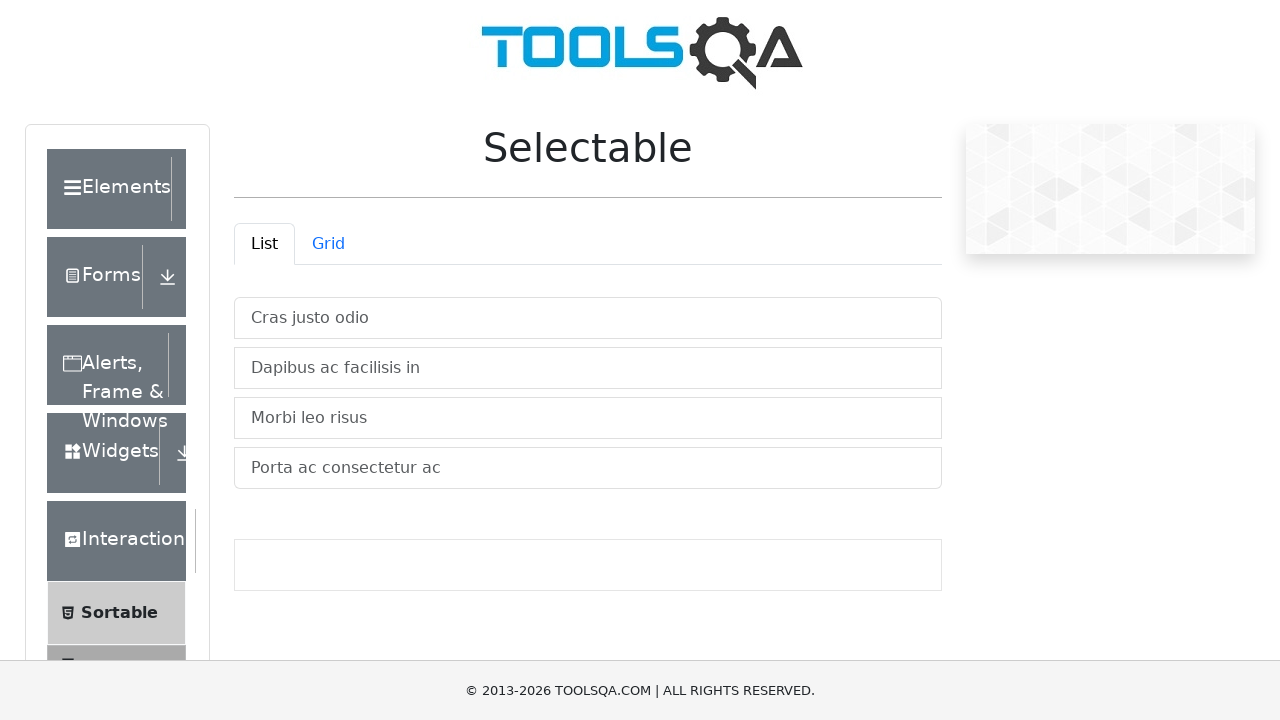

Waited for vertical list container to be visible
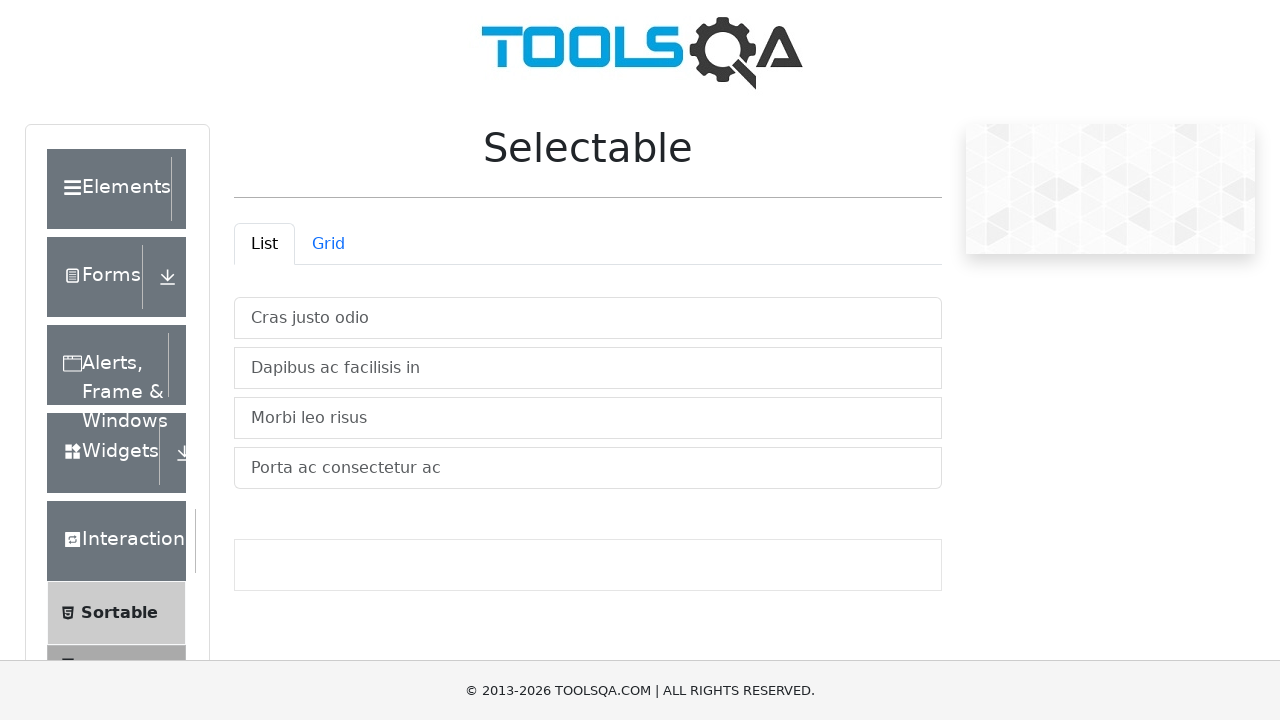

Retrieved all list items from vertical selectable list
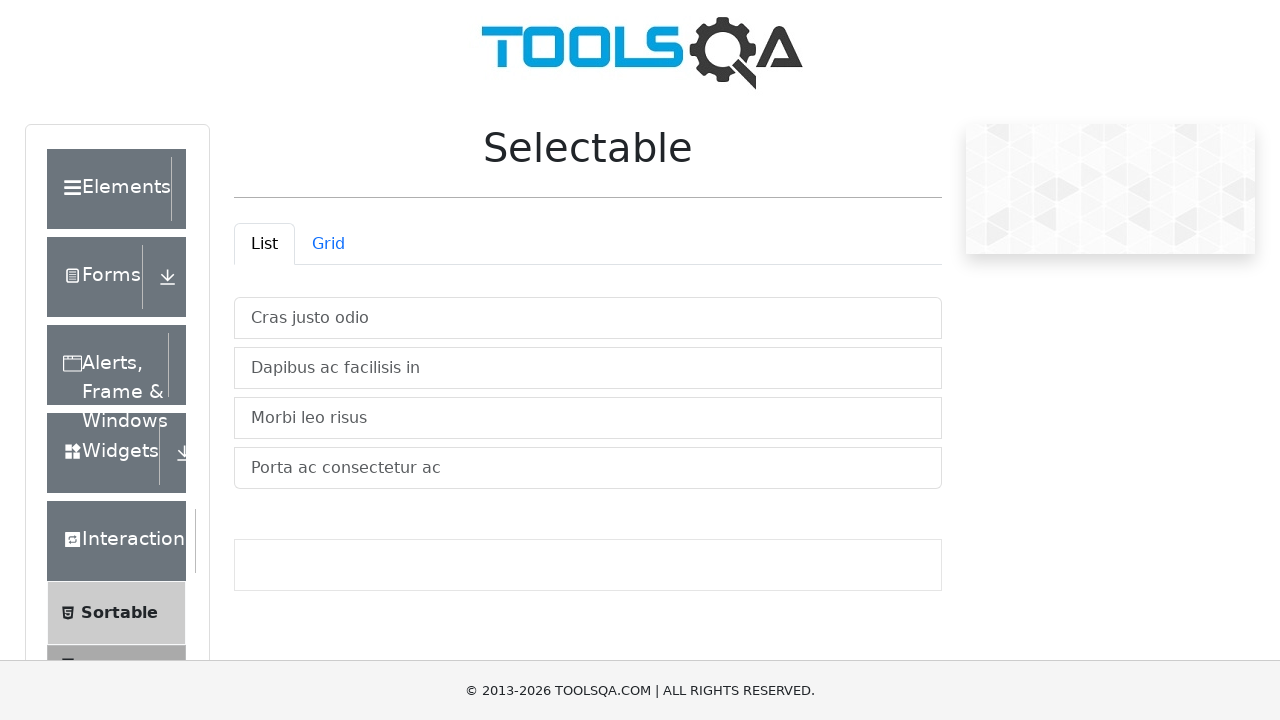

Clicked a list item to select it at (588, 318) on #verticalListContainer li >> nth=0
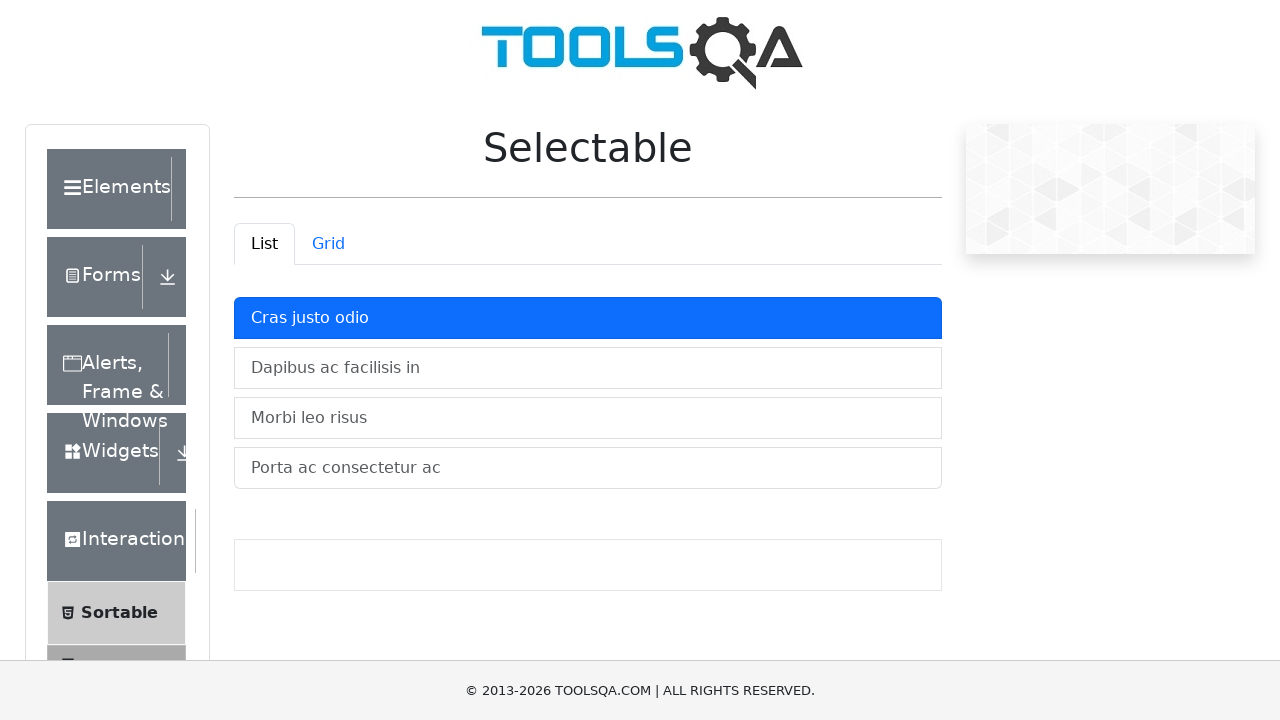

Clicked a list item to select it at (588, 368) on #verticalListContainer li >> nth=1
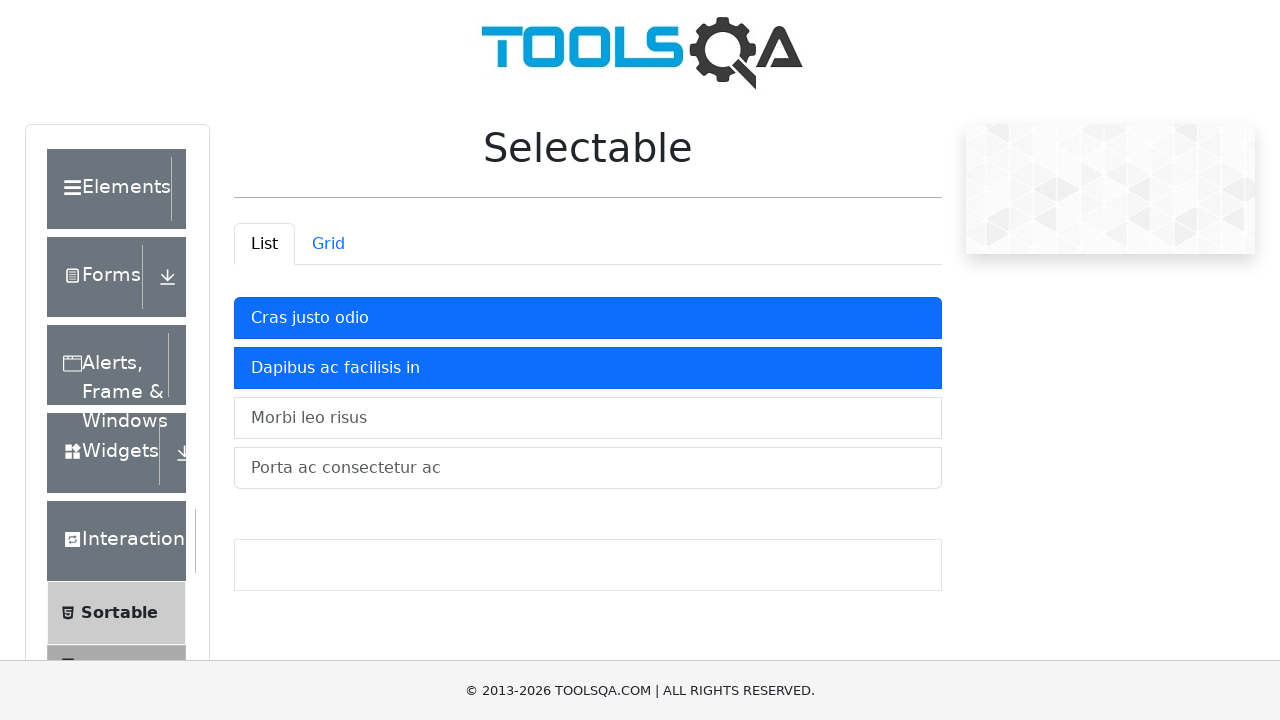

Clicked a list item to select it at (588, 418) on #verticalListContainer li >> nth=2
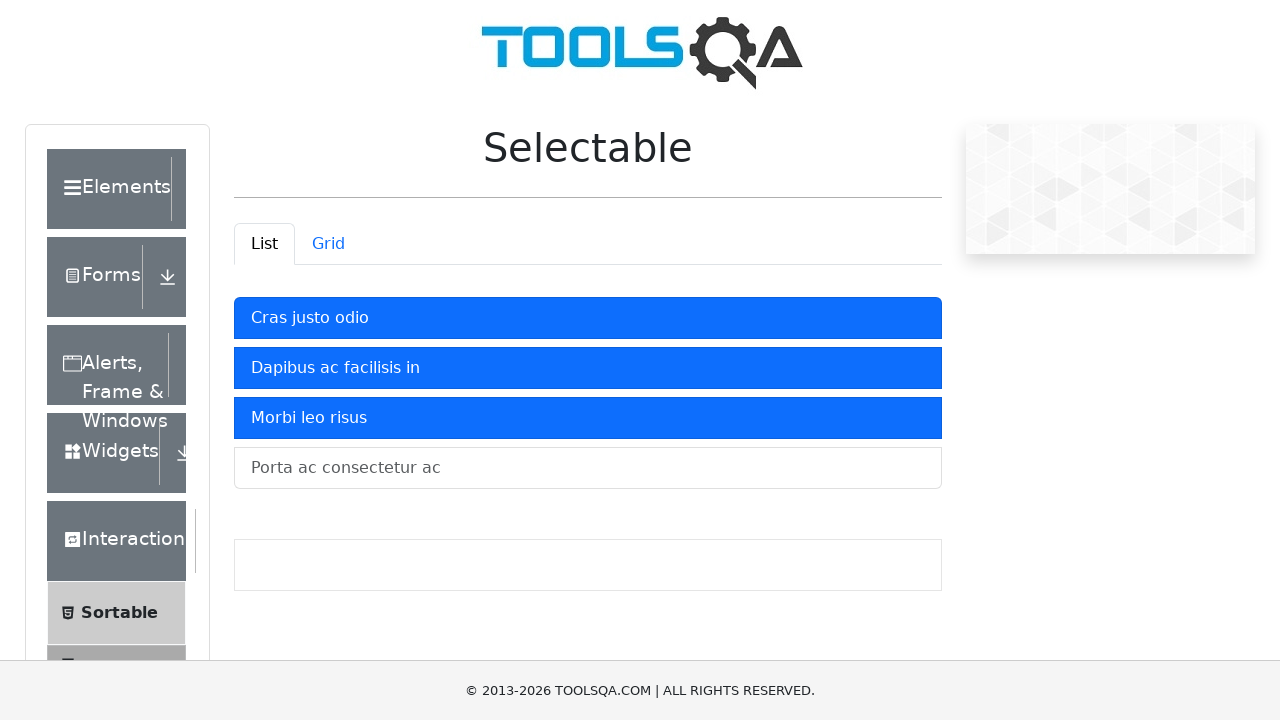

Clicked a list item to select it at (588, 468) on #verticalListContainer li >> nth=3
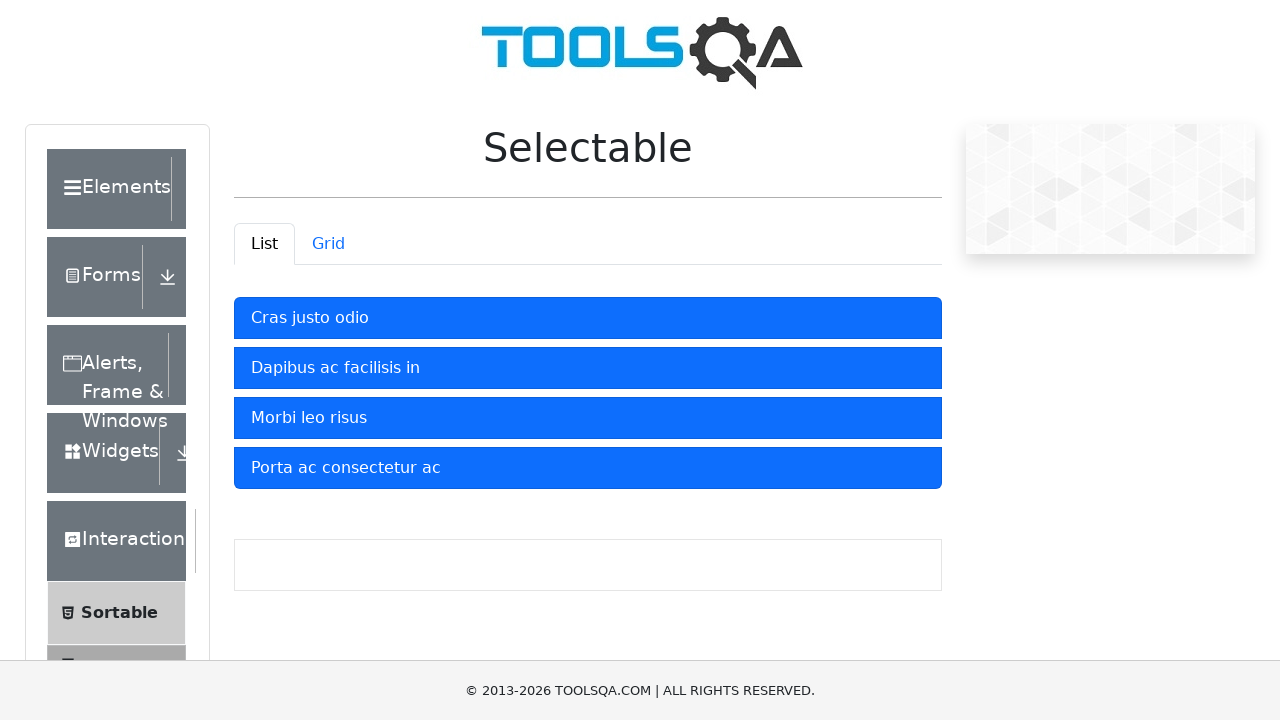

Clicked a list item to deselect it at (588, 318) on #verticalListContainer li >> nth=0
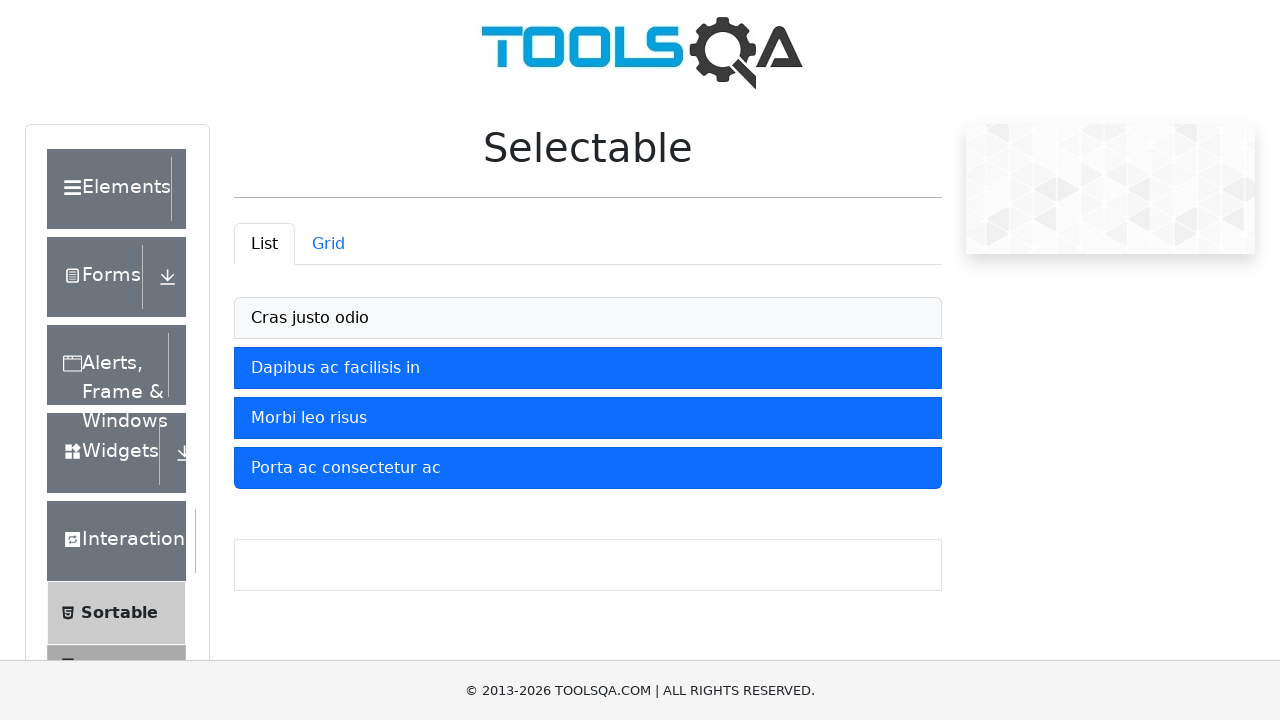

Retrieved class attribute to verify item is deselected
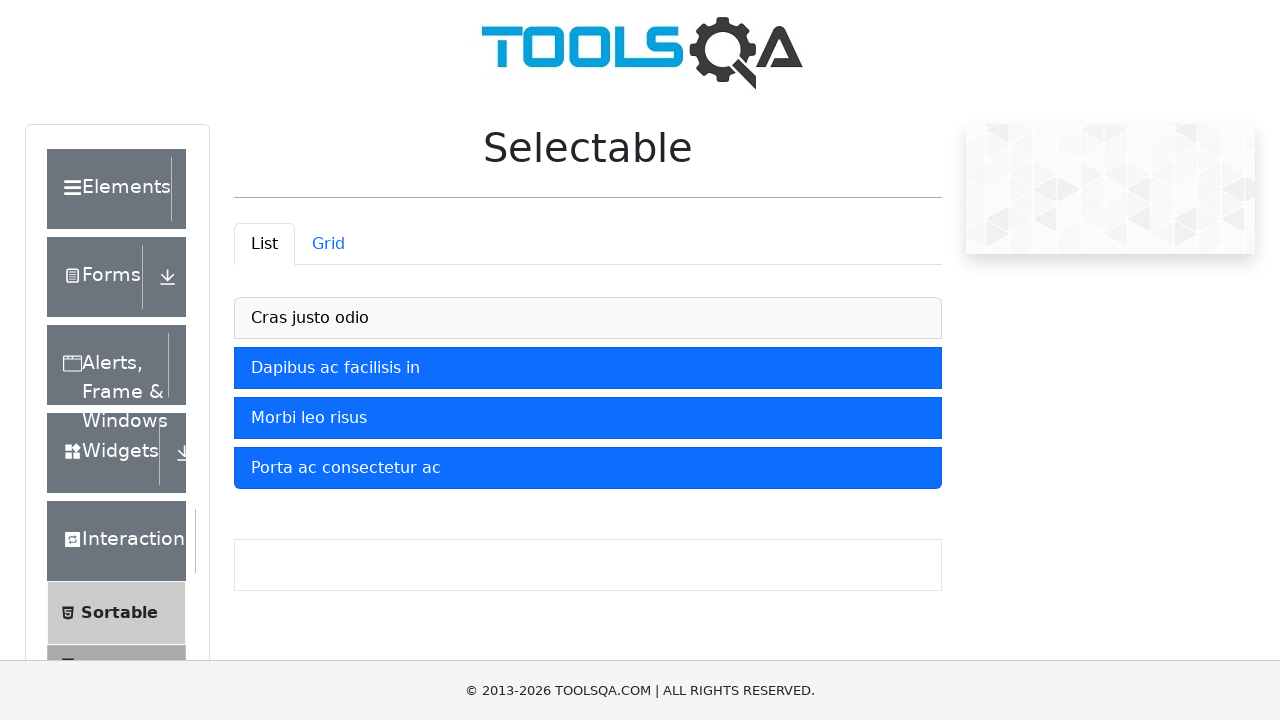

Verified item does not have 'active' class - deselection confirmed
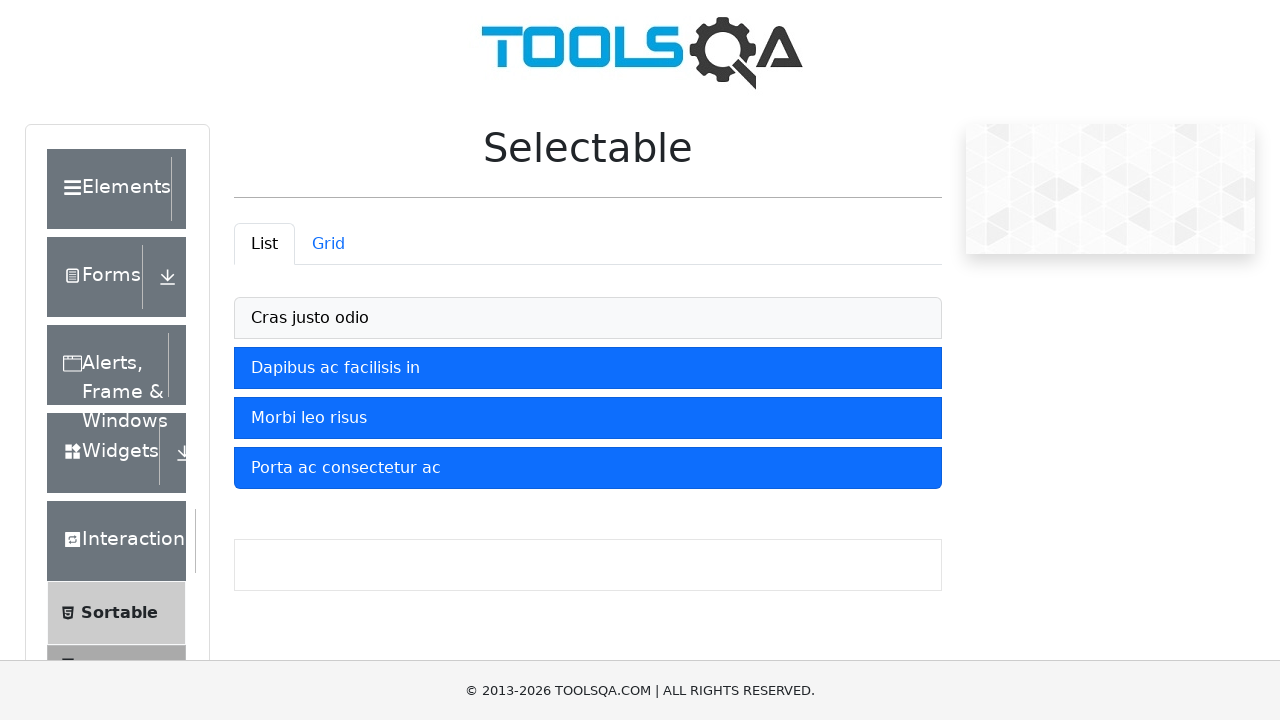

Clicked a list item to deselect it at (588, 368) on #verticalListContainer li >> nth=1
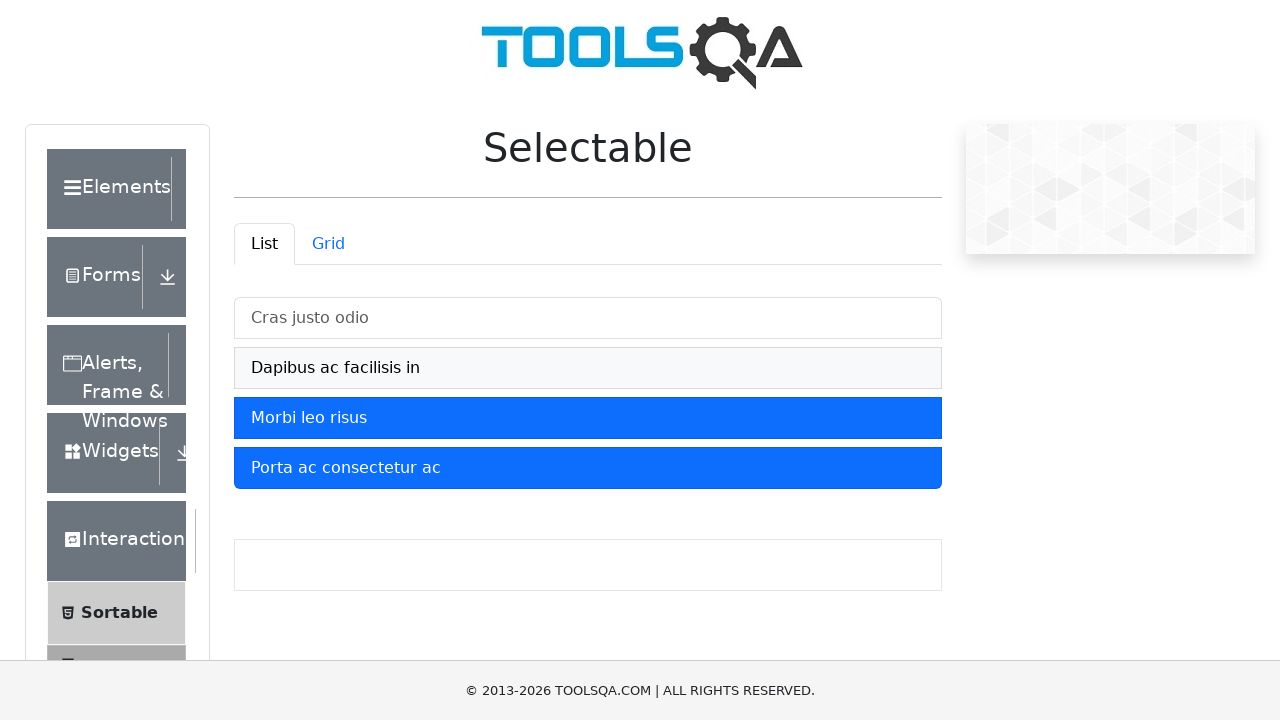

Retrieved class attribute to verify item is deselected
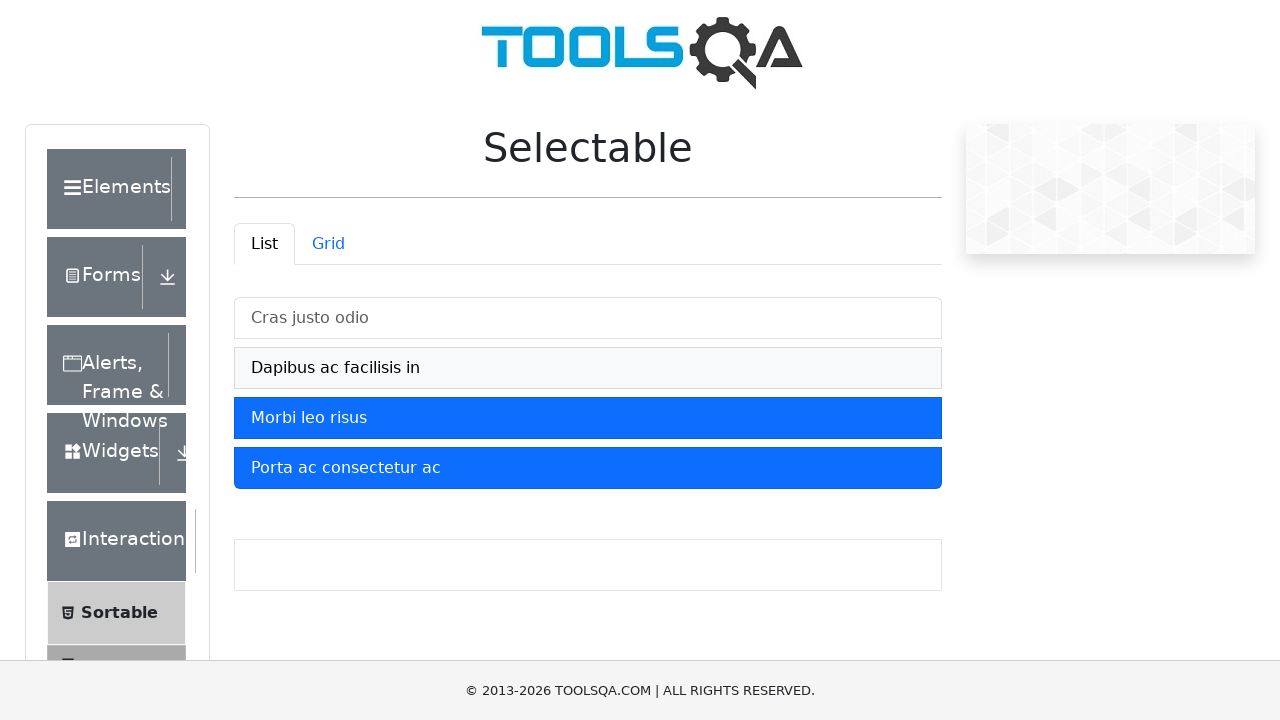

Verified item does not have 'active' class - deselection confirmed
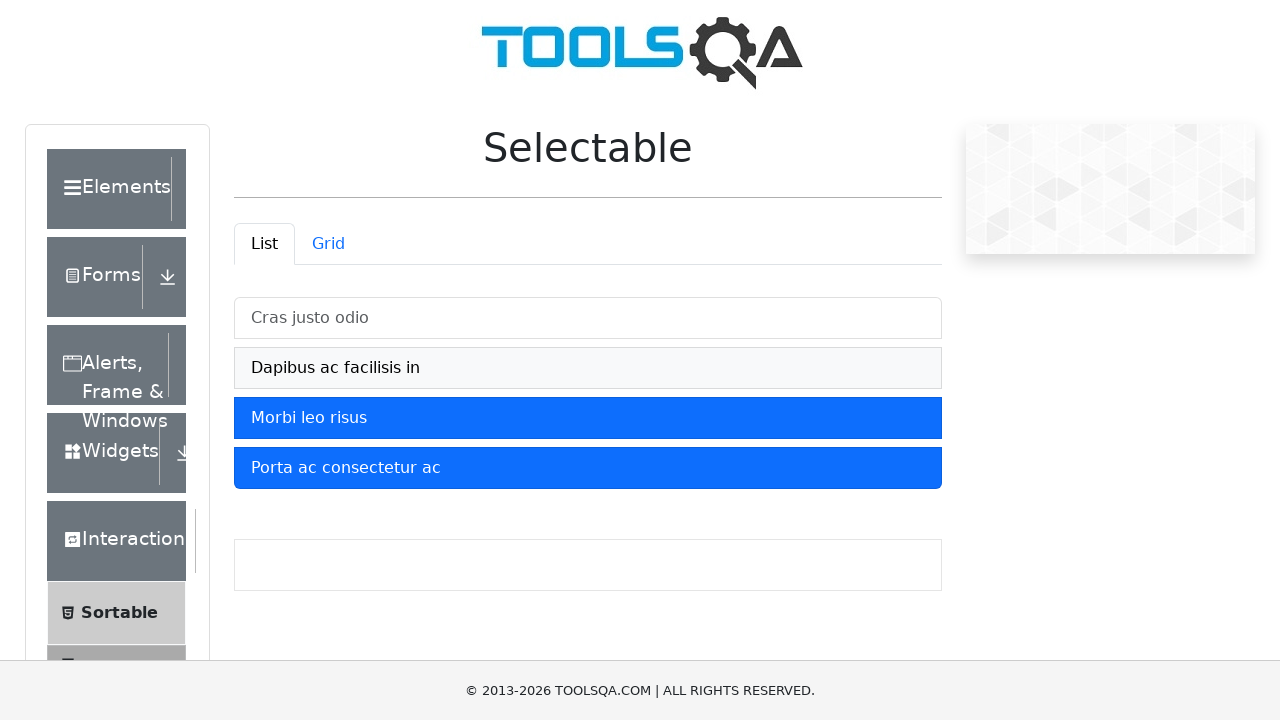

Clicked a list item to deselect it at (588, 418) on #verticalListContainer li >> nth=2
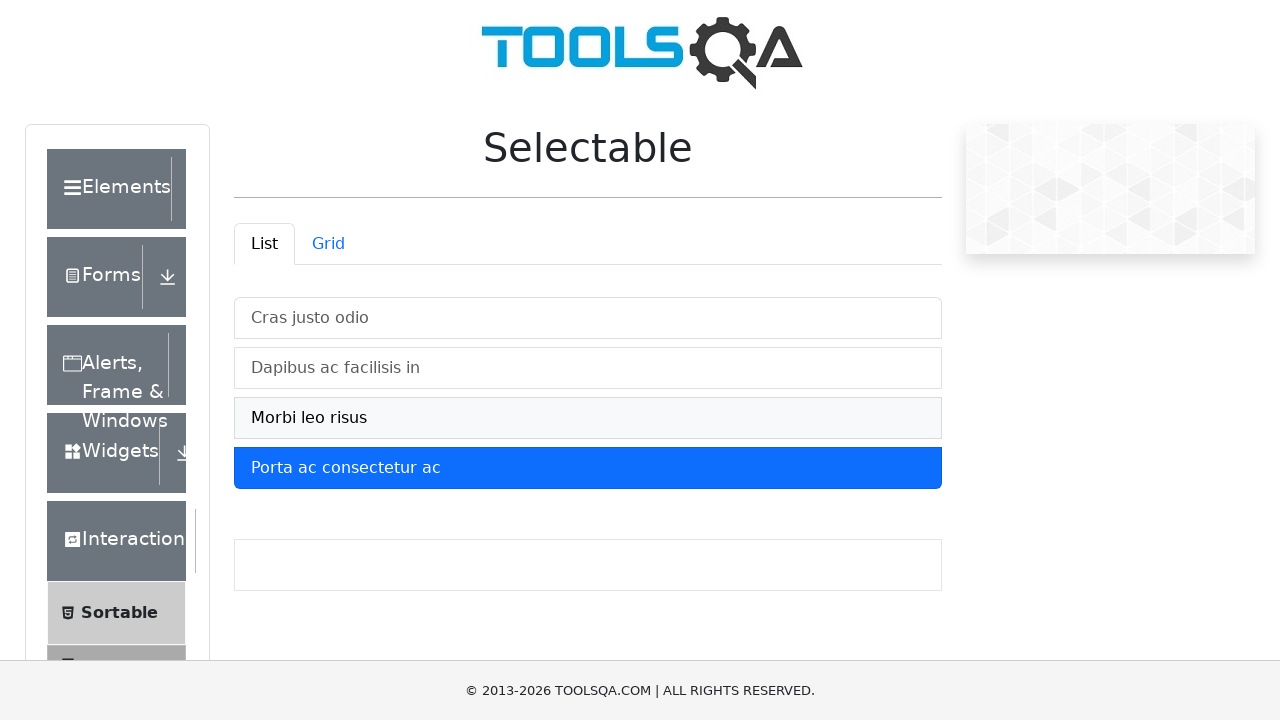

Retrieved class attribute to verify item is deselected
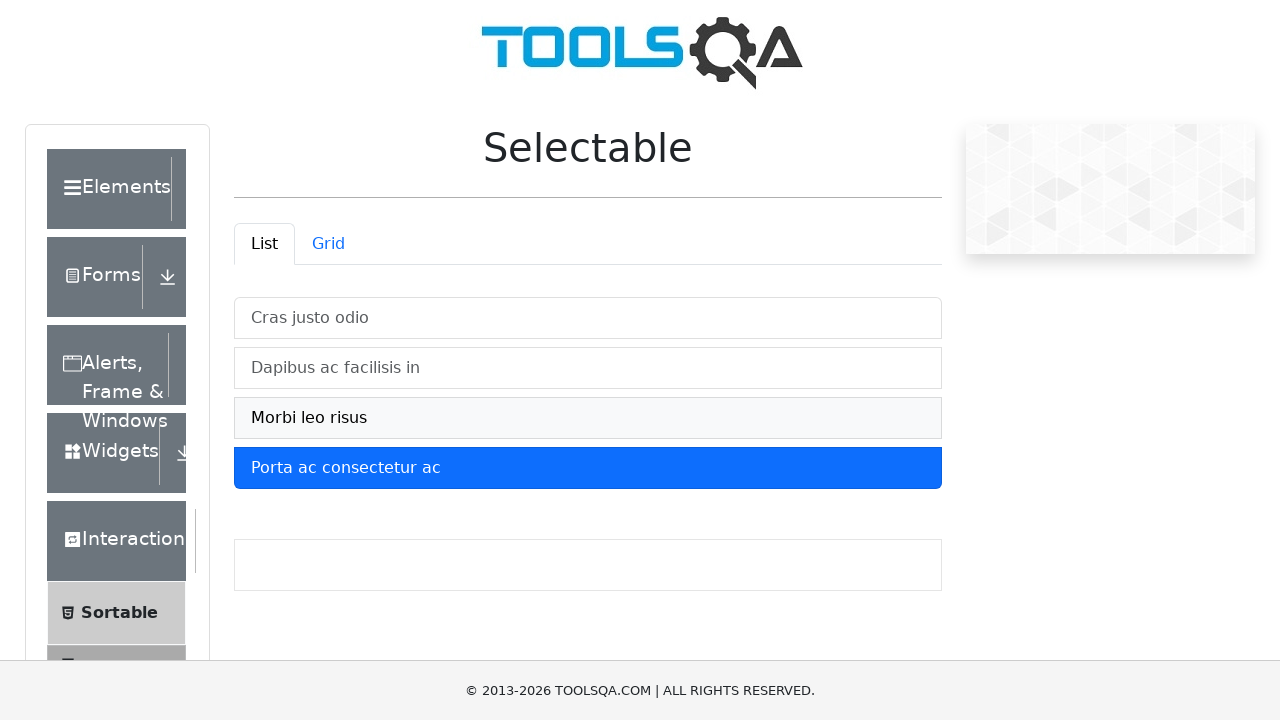

Verified item does not have 'active' class - deselection confirmed
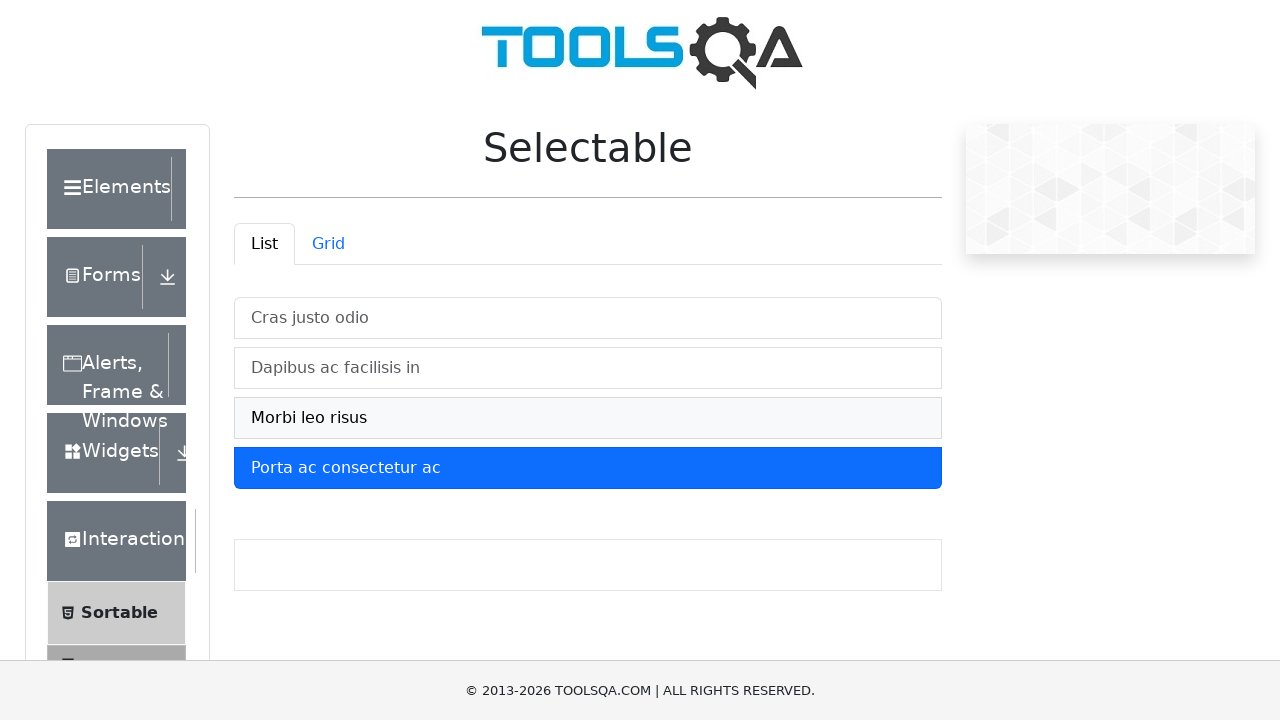

Clicked a list item to deselect it at (588, 468) on #verticalListContainer li >> nth=3
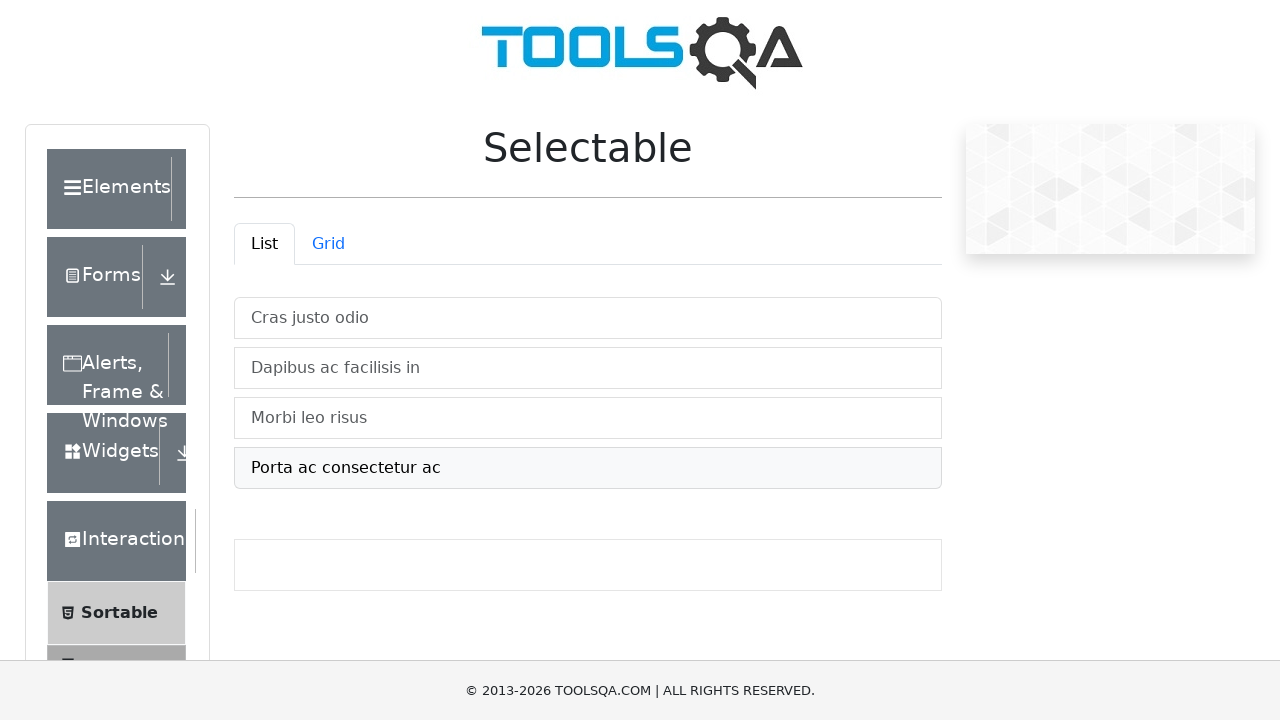

Retrieved class attribute to verify item is deselected
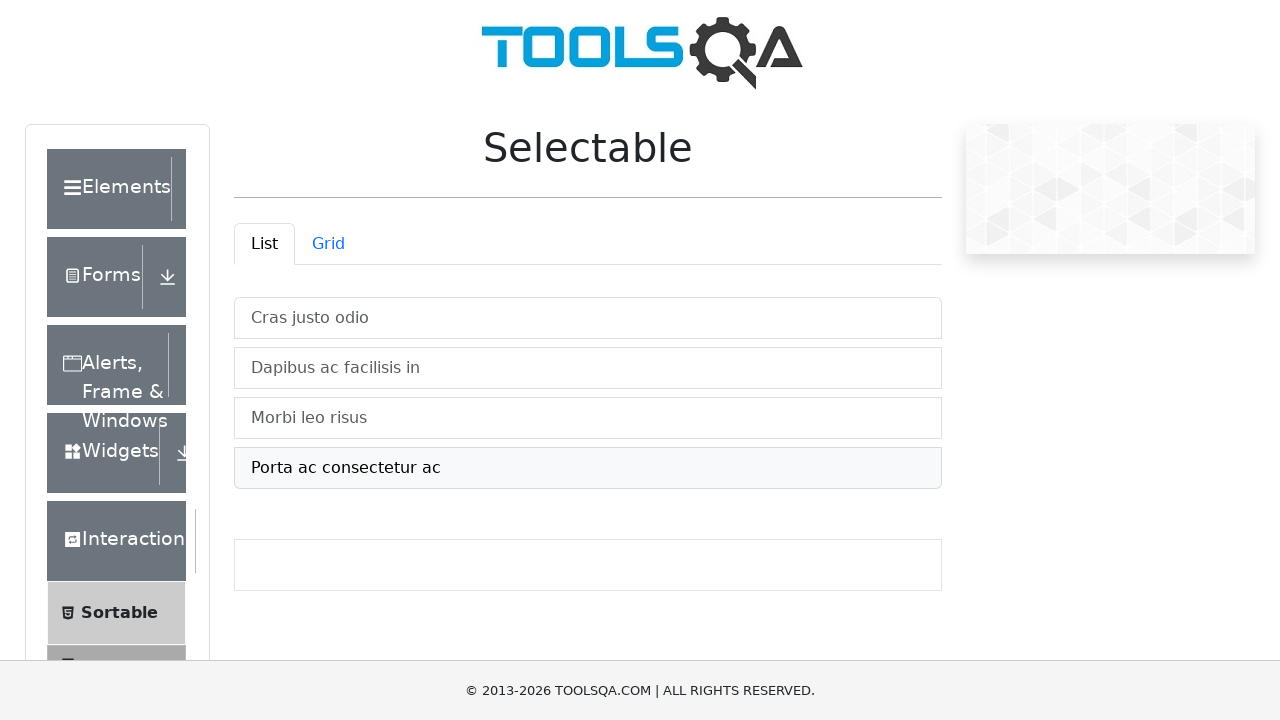

Verified item does not have 'active' class - deselection confirmed
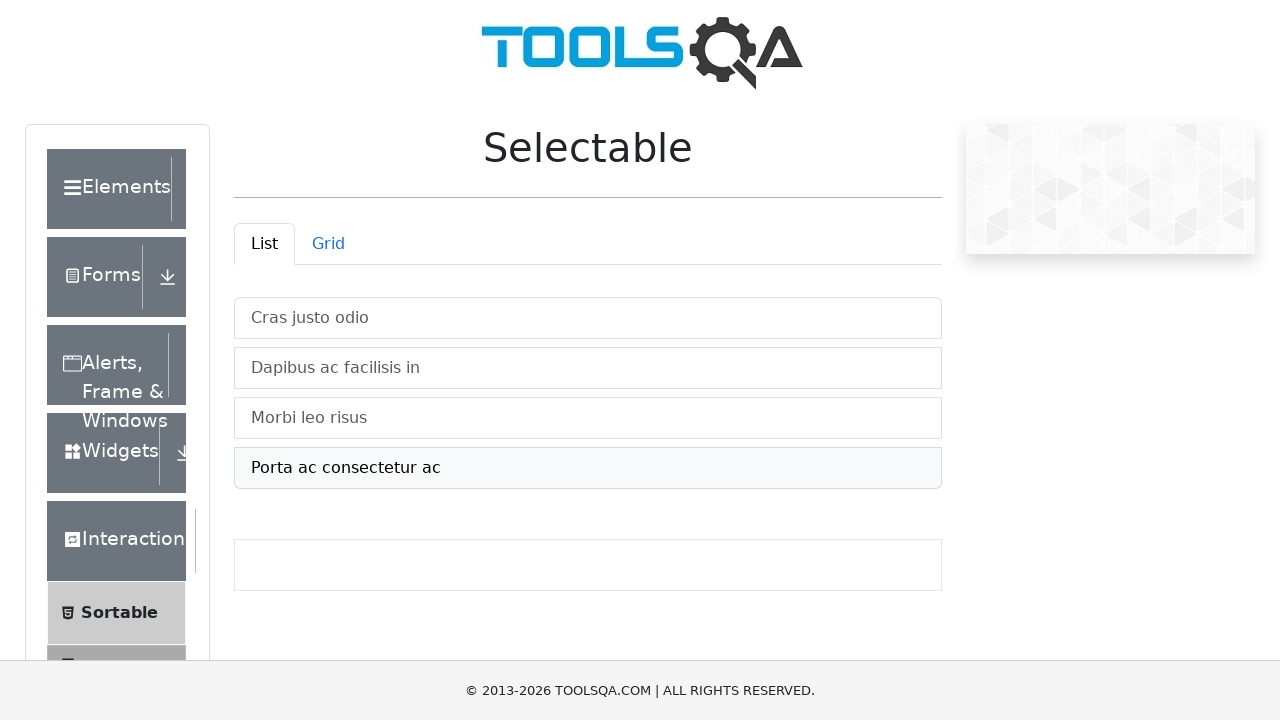

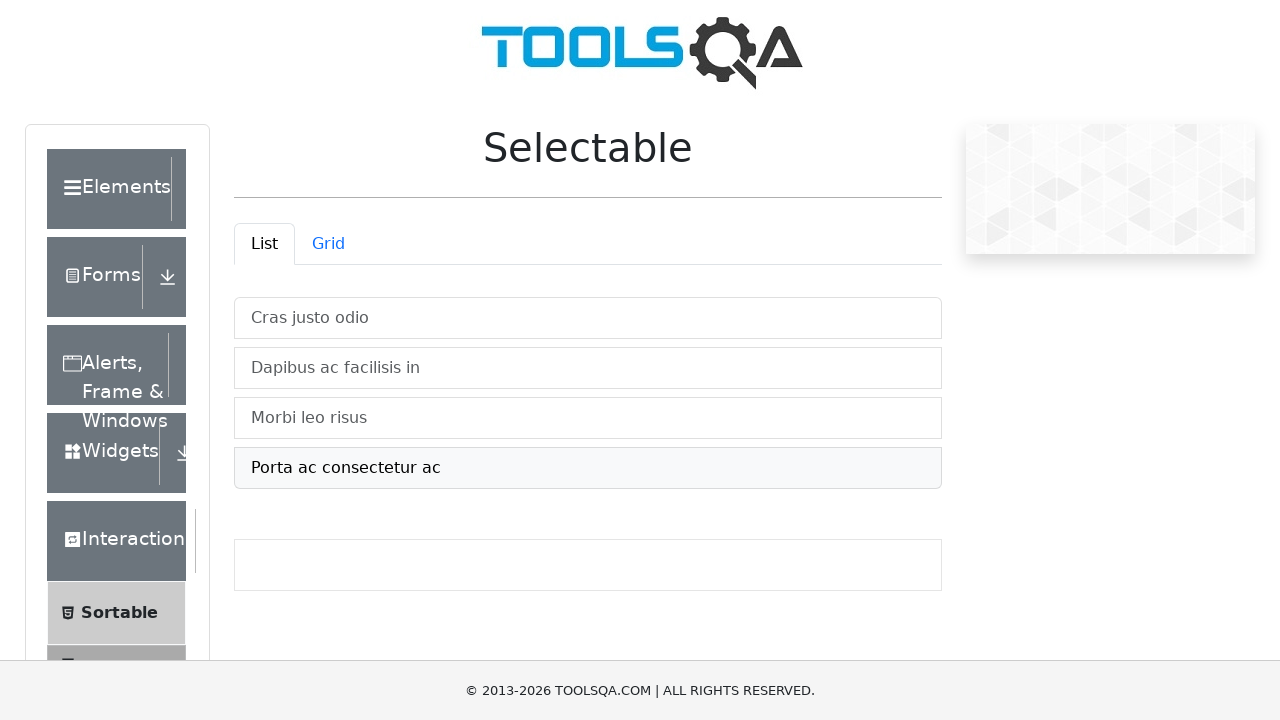